Tests keyboard actions by entering text in a first name field, copying it using keyboard shortcuts (Ctrl+A, Ctrl+C), navigating to the last name field with TAB, and pasting the copied text (Ctrl+V)

Starting URL: https://leafground.com/messages.xhtml

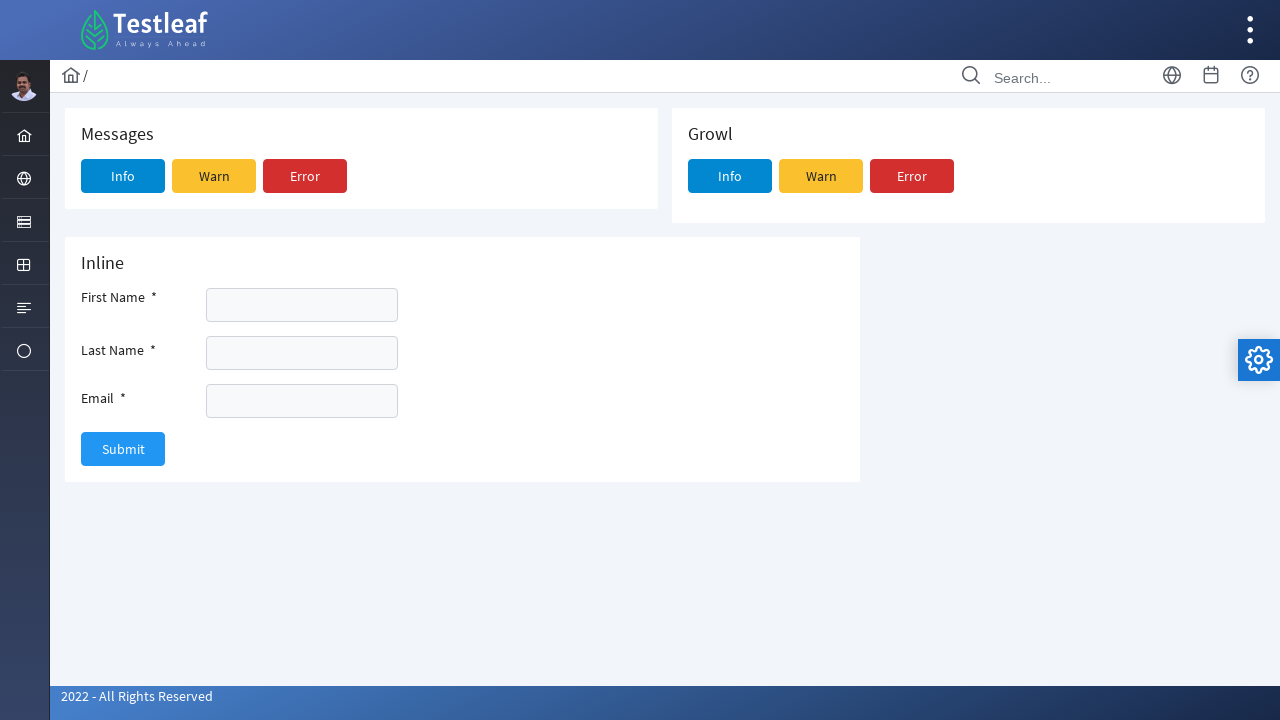

Filled first name field with 'Ranjith' on #j_idt100\:firstname
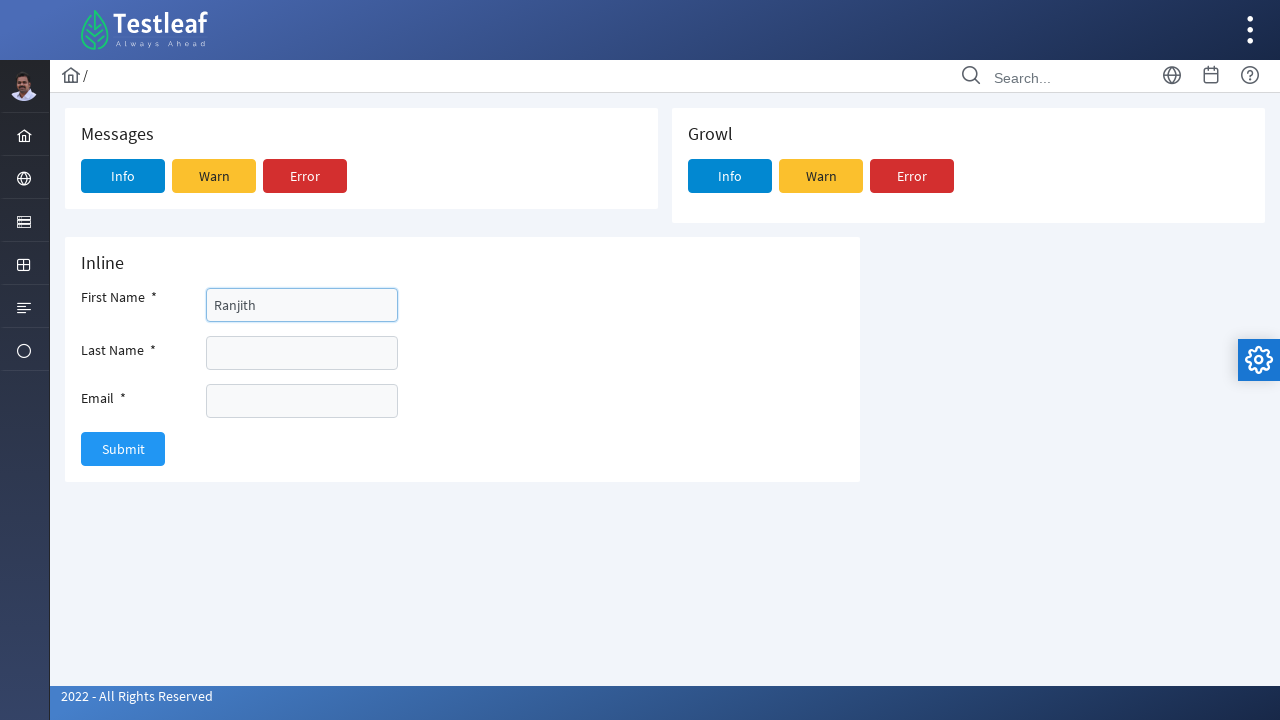

Selected all text in first name field using Ctrl+A on #j_idt100\:firstname
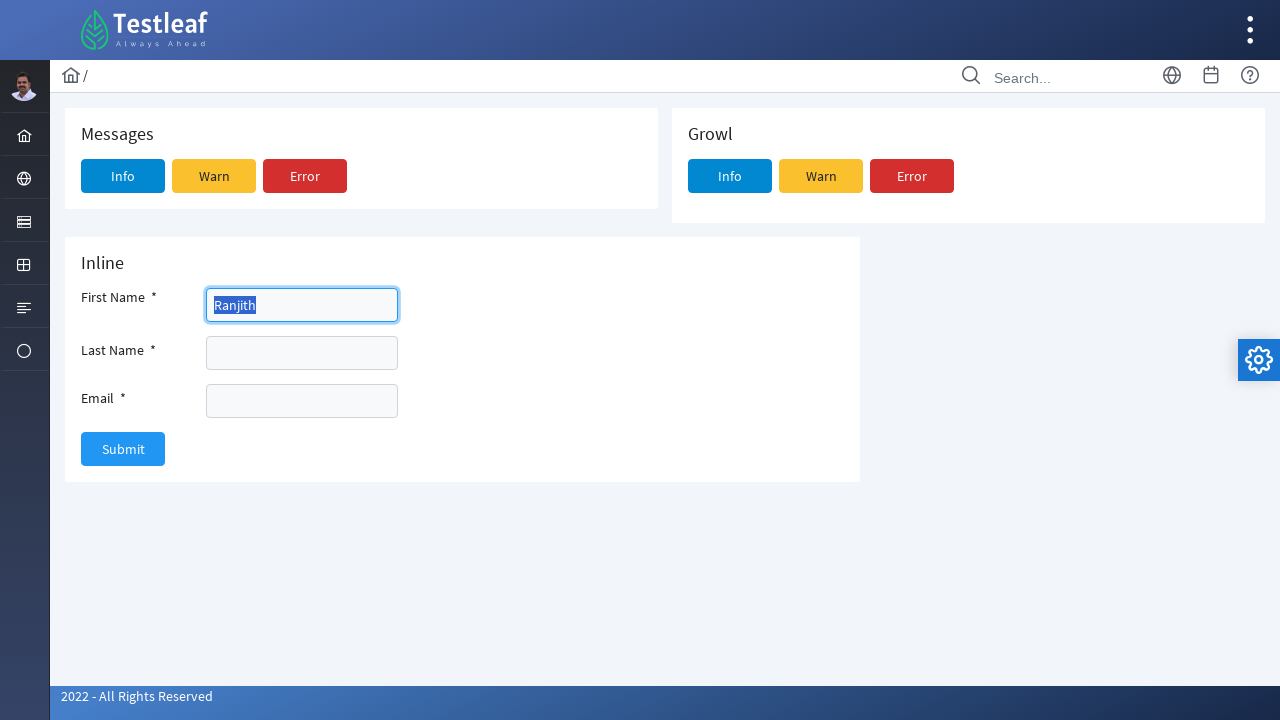

Copied selected text from first name field using Ctrl+C on #j_idt100\:firstname
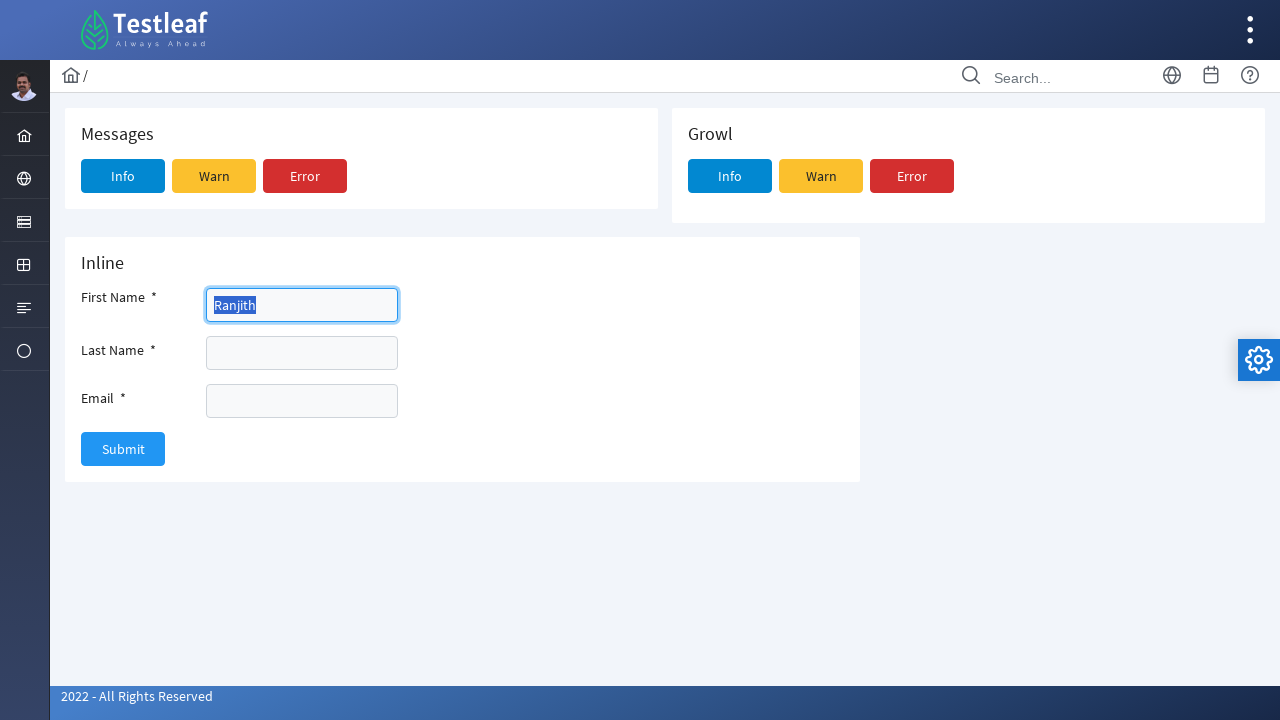

Navigated to last name field using Tab key
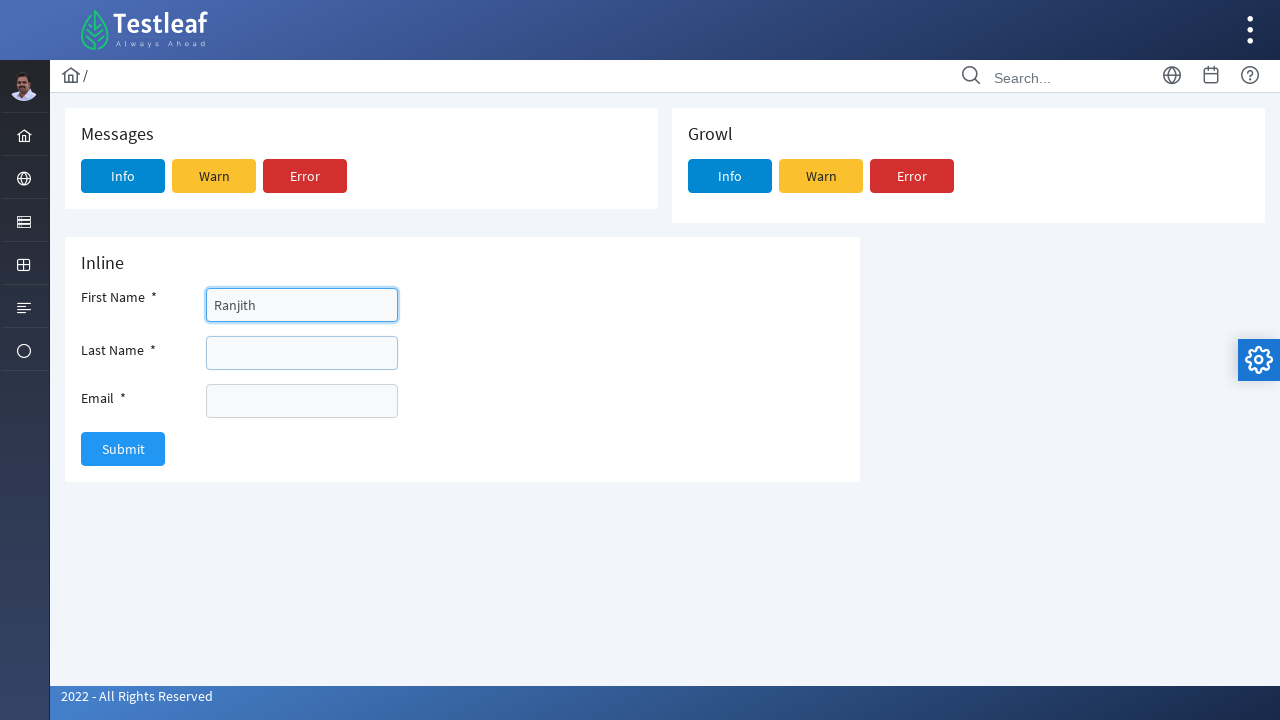

Pasted copied text into last name field using Ctrl+V
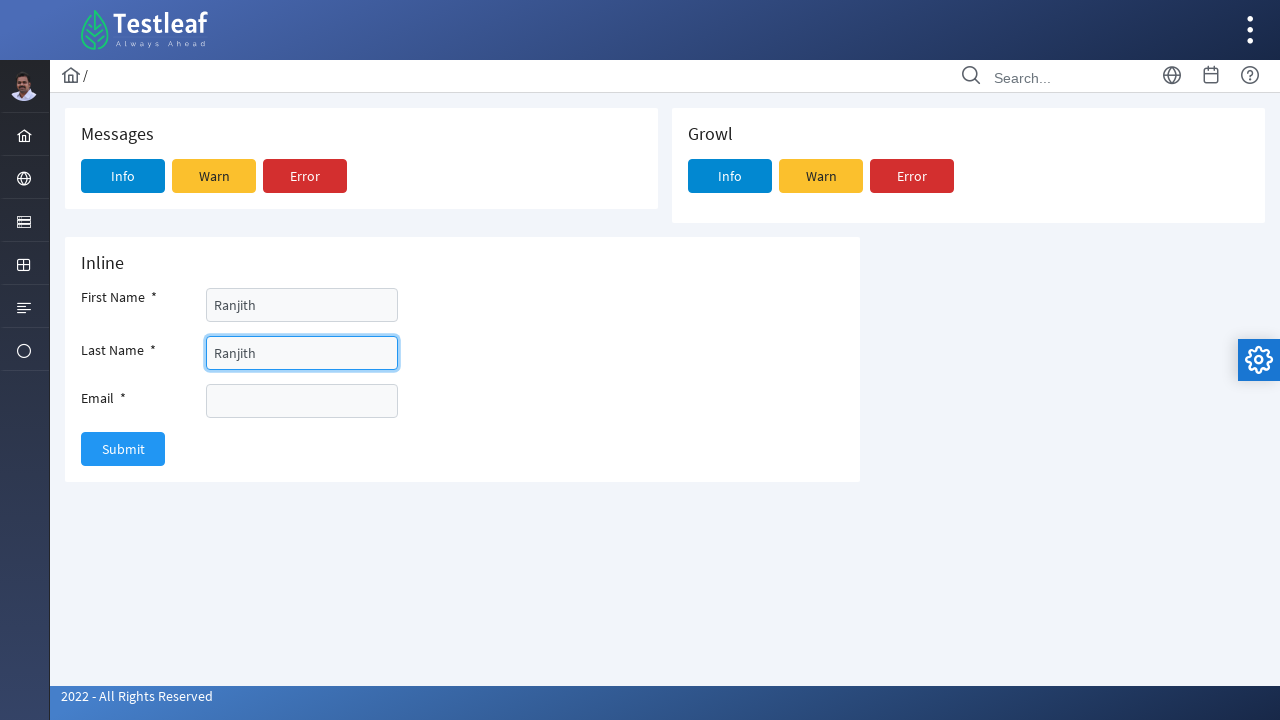

Retrieved first name field value for verification
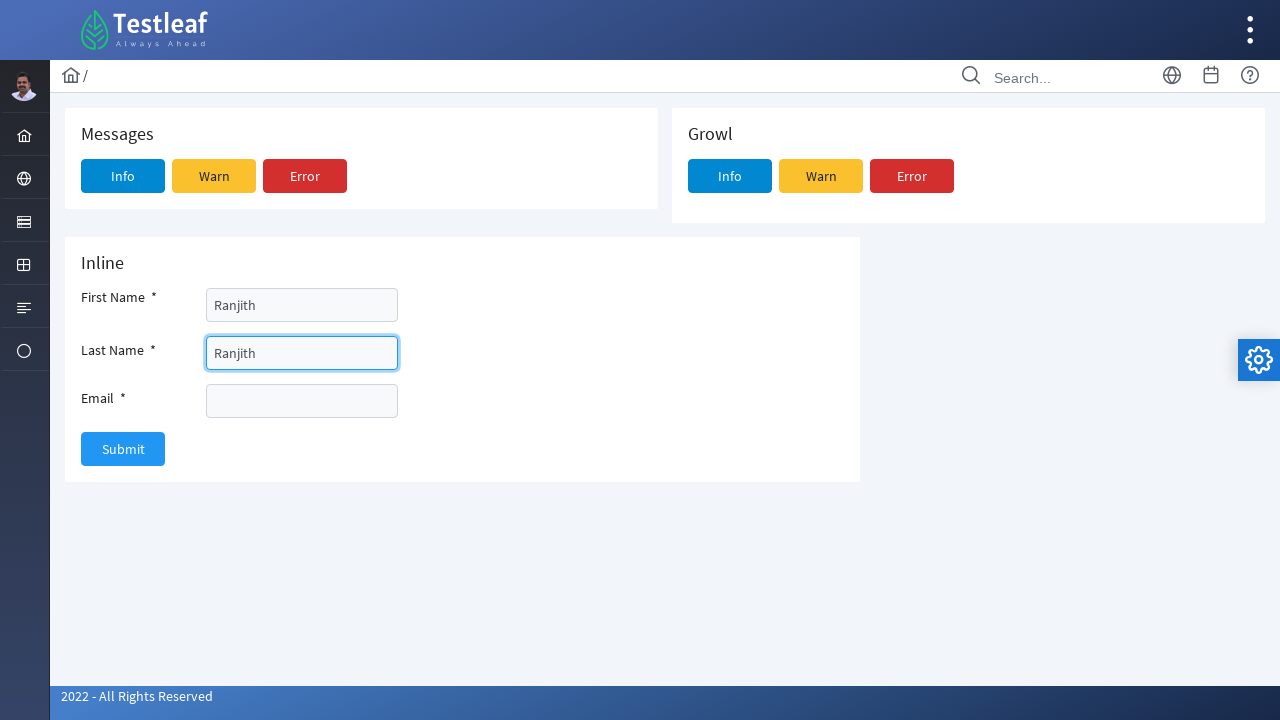

Retrieved last name field value for verification
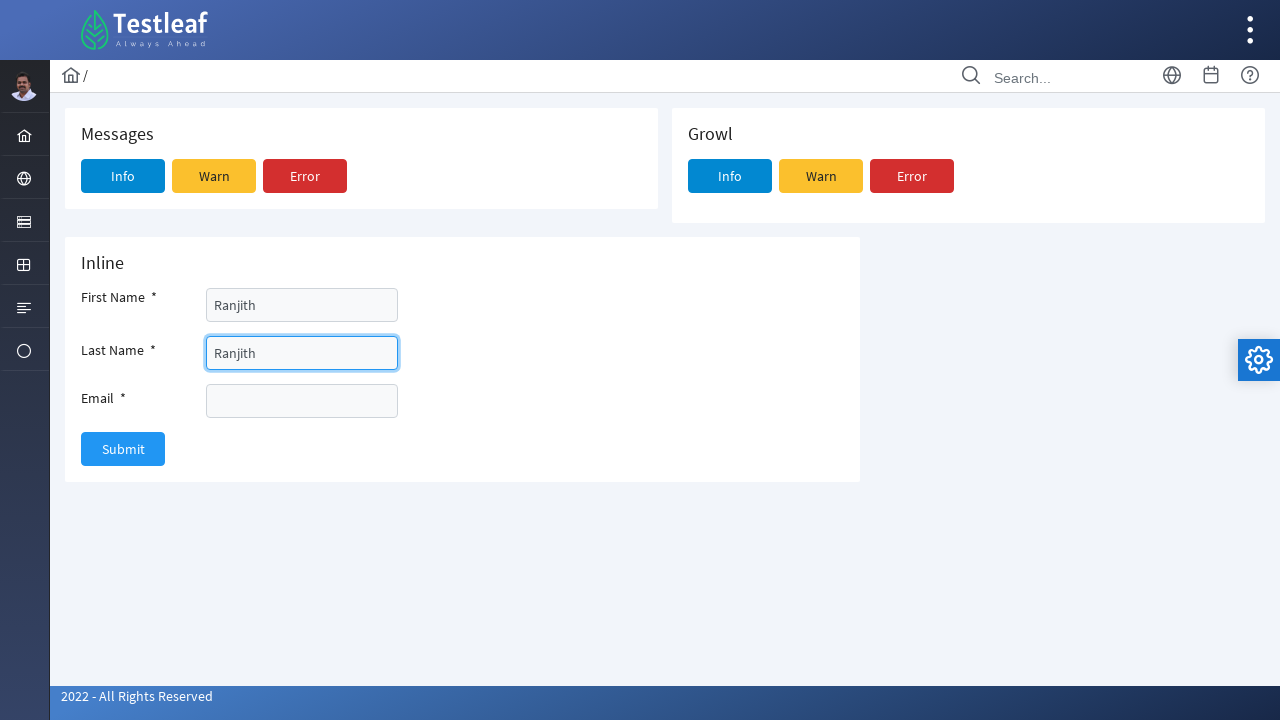

Verification passed: first name and last name values match
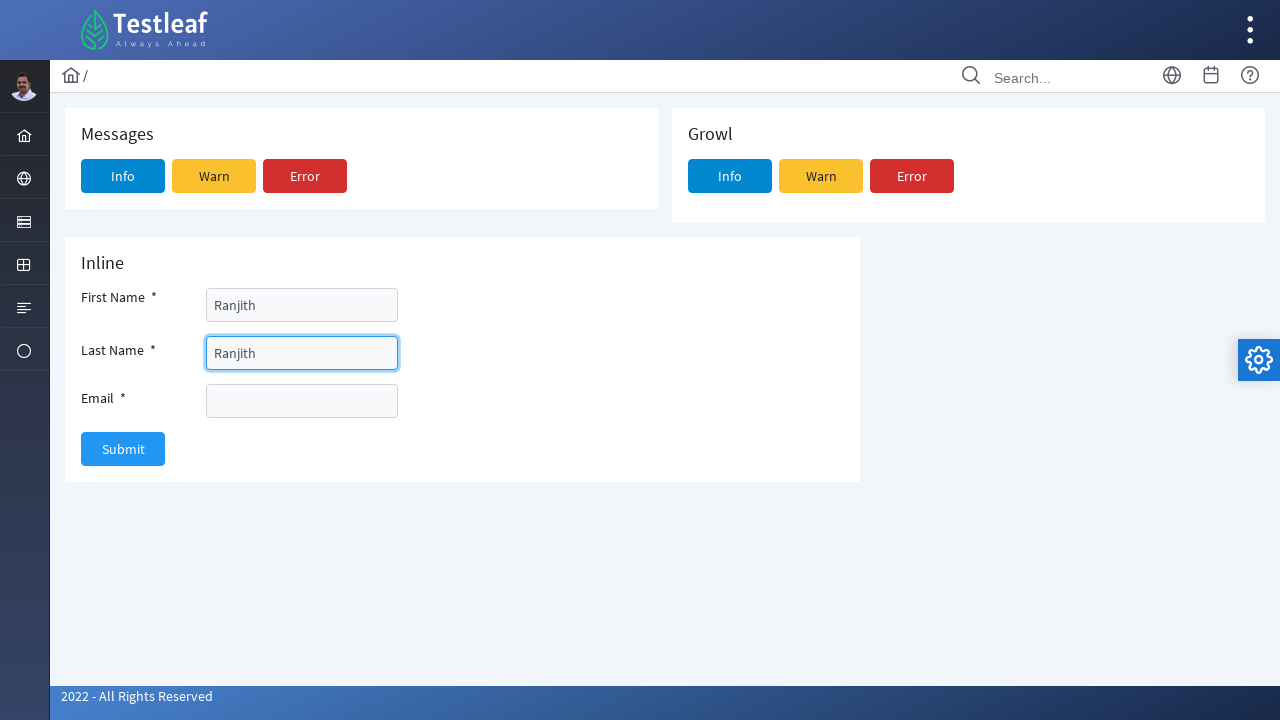

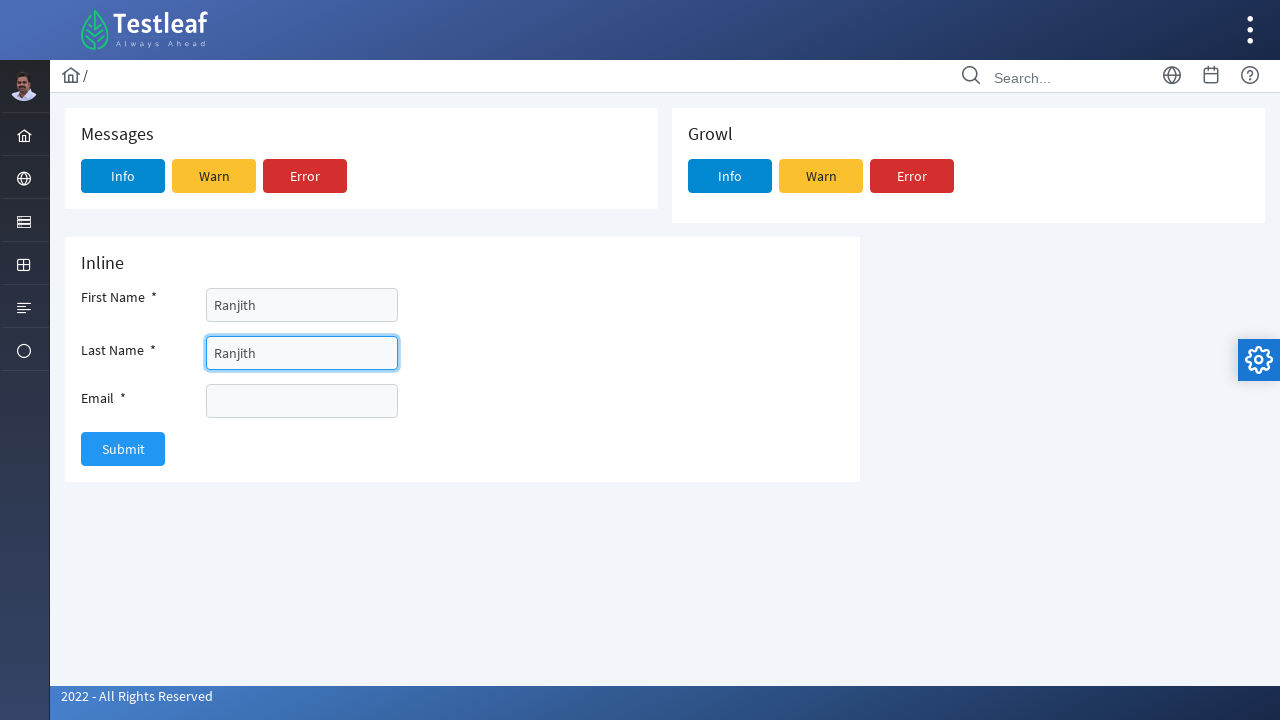